Navigates to a test blog page and retrieves the page title

Starting URL: http://only-testing-blog.blogspot.com/2013/11/new-test.html

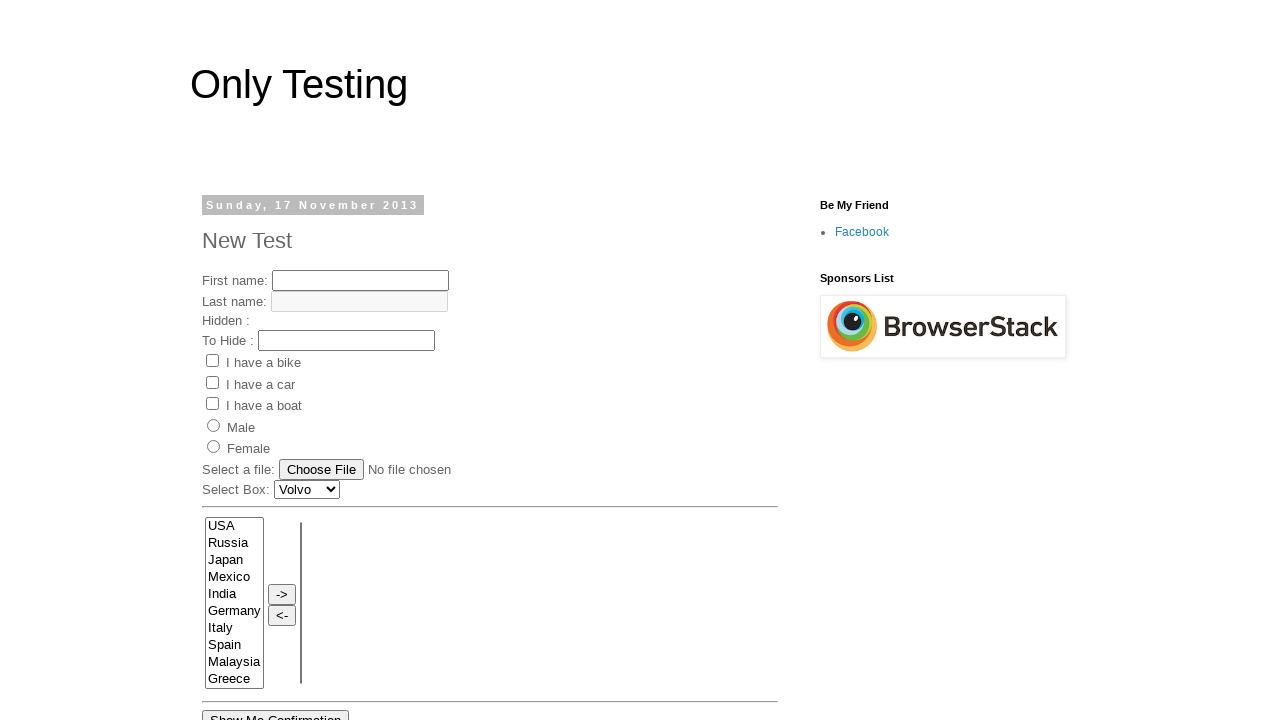

Navigated to test blog page
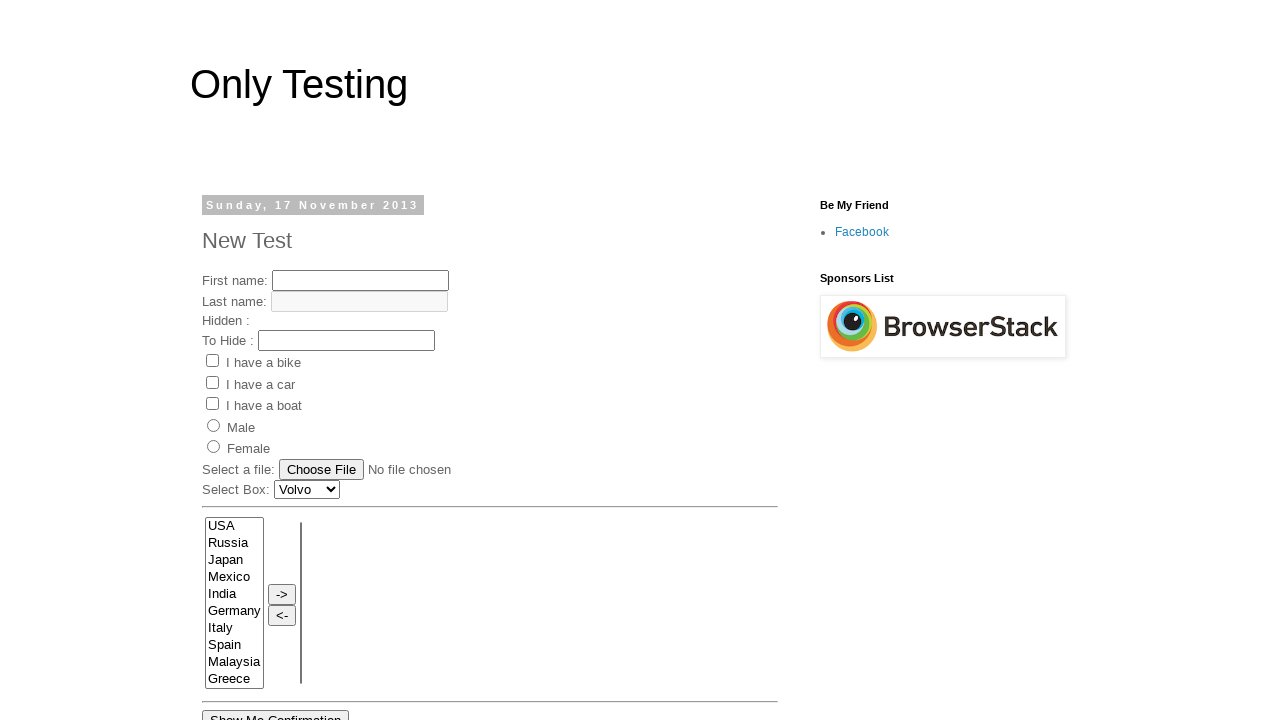

Retrieved page title
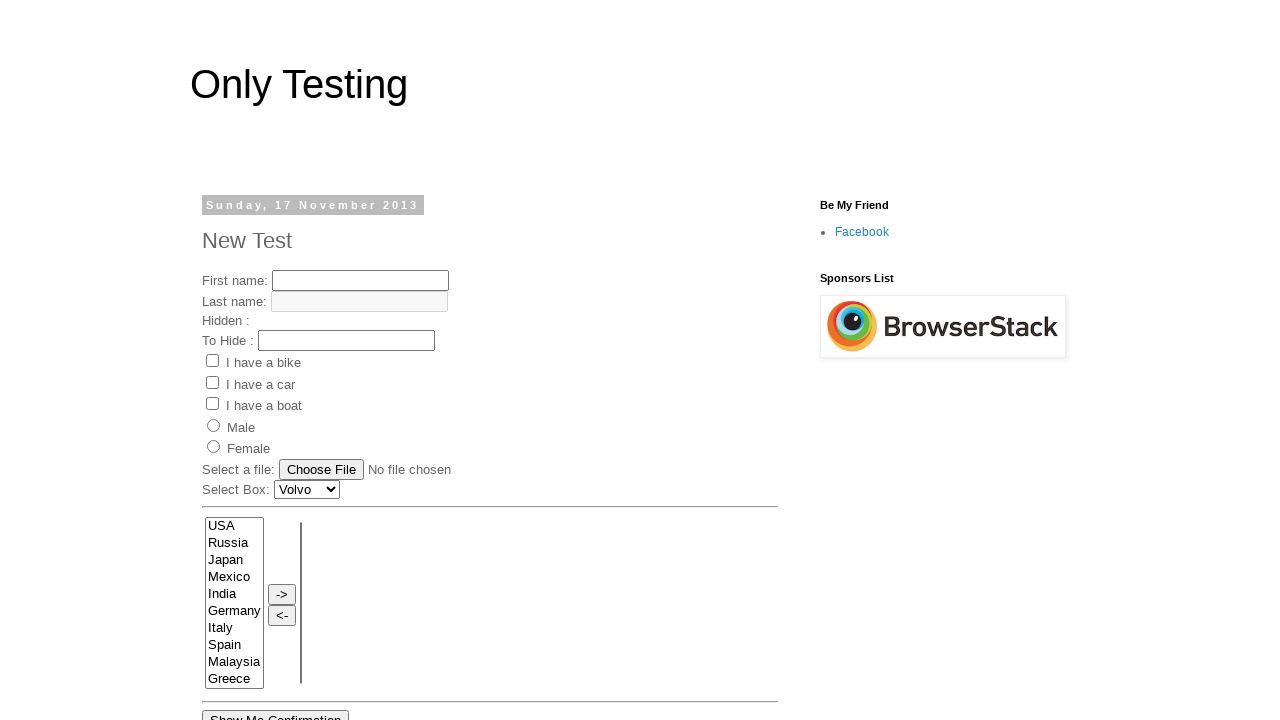

Printed page title: Only Testing: New Test
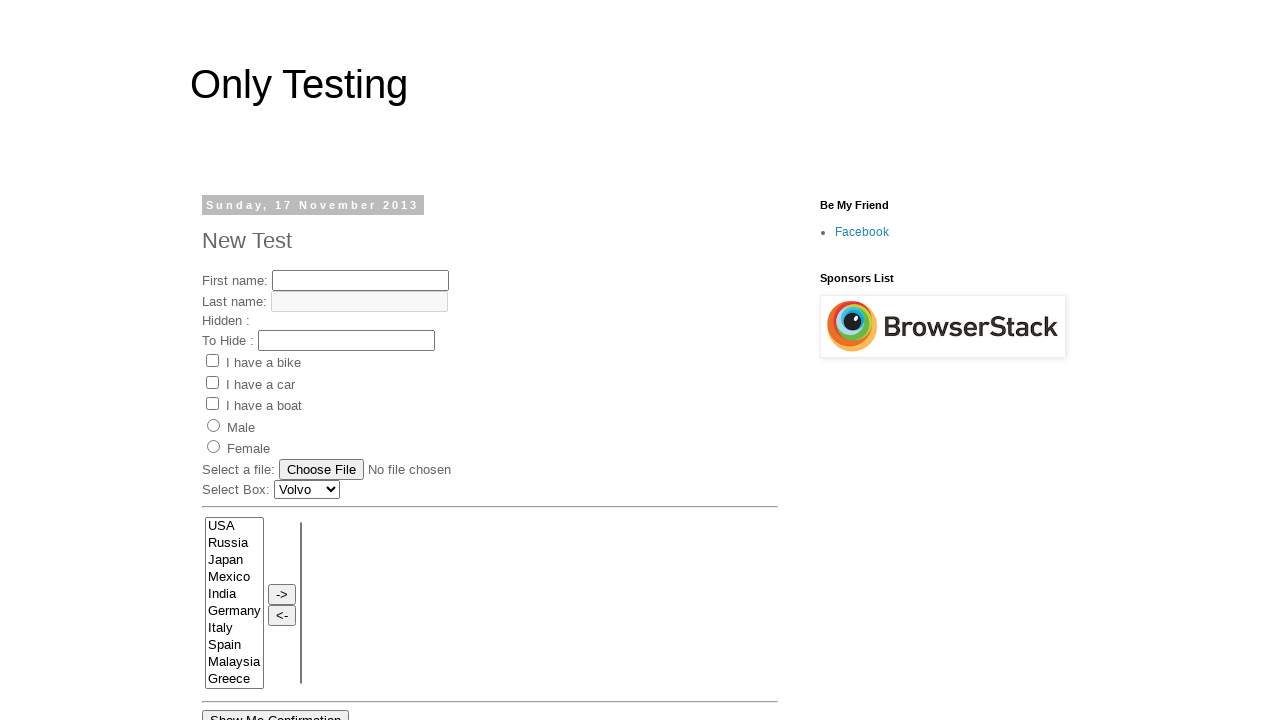

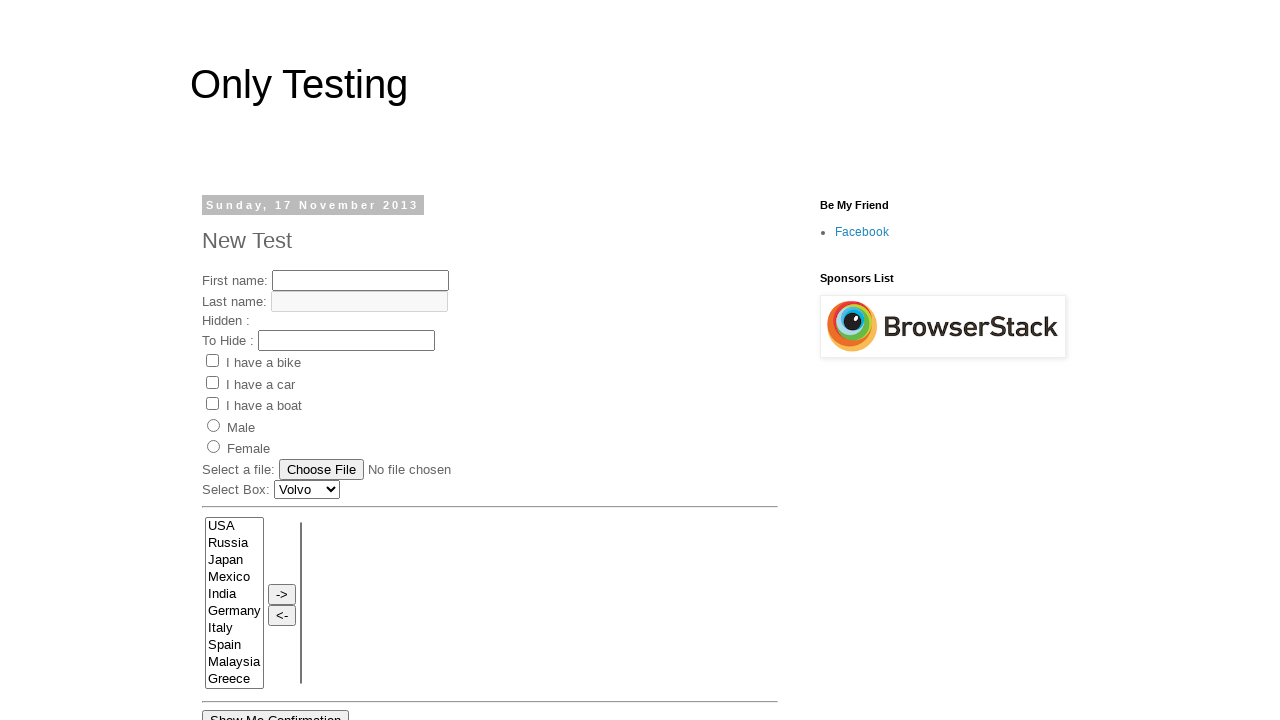